Tests browser navigation functions including refresh, back, forward, and navigating between pages

Starting URL: https://www.letskodeit.com/practice

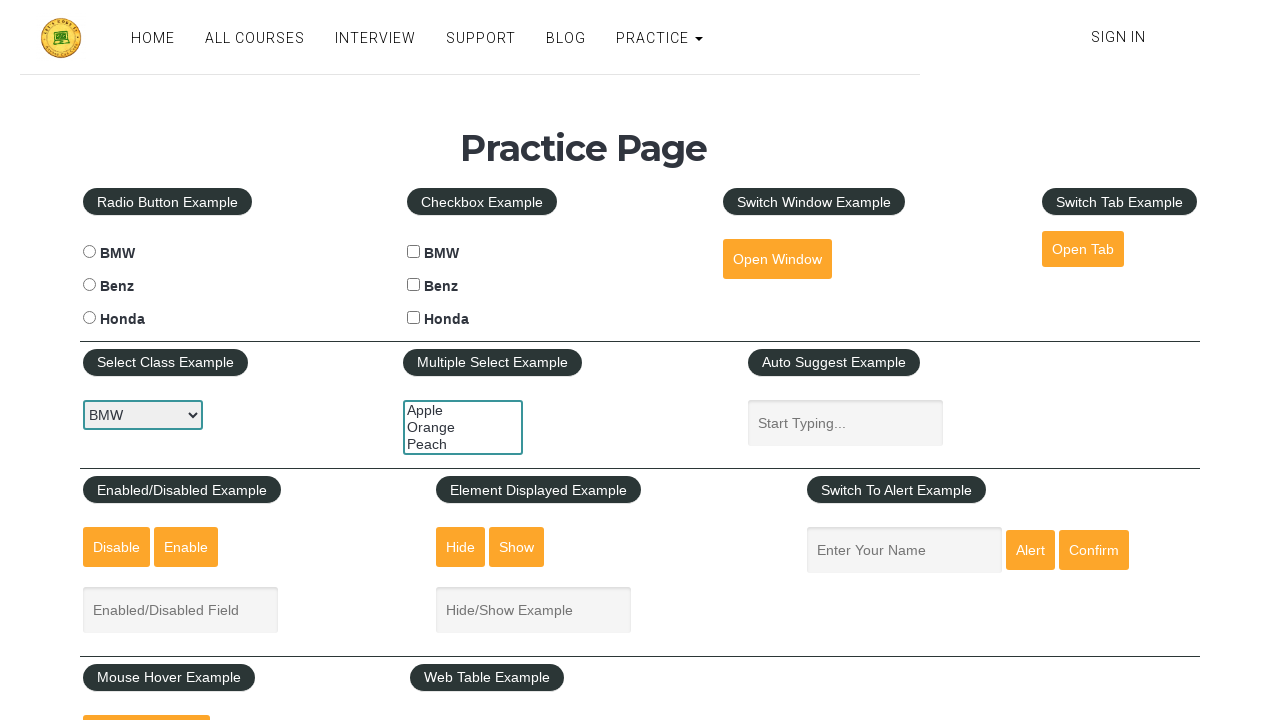

Retrieved page title
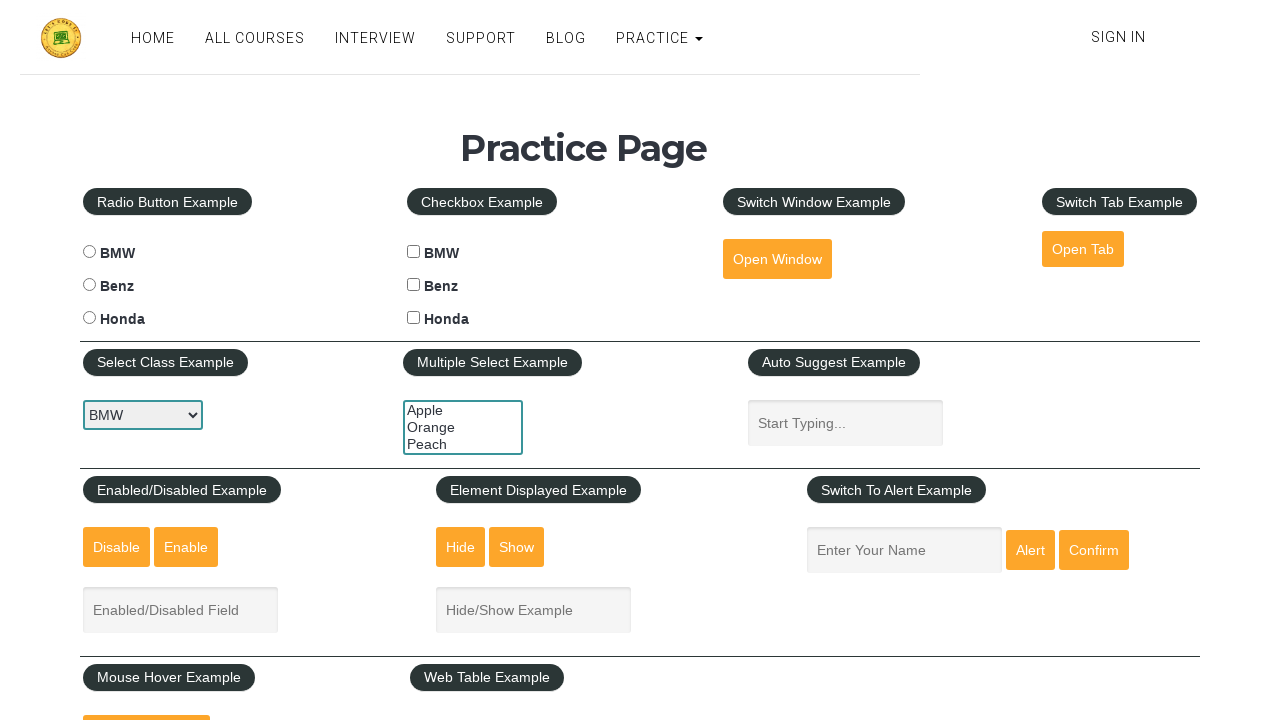

Retrieved current URL
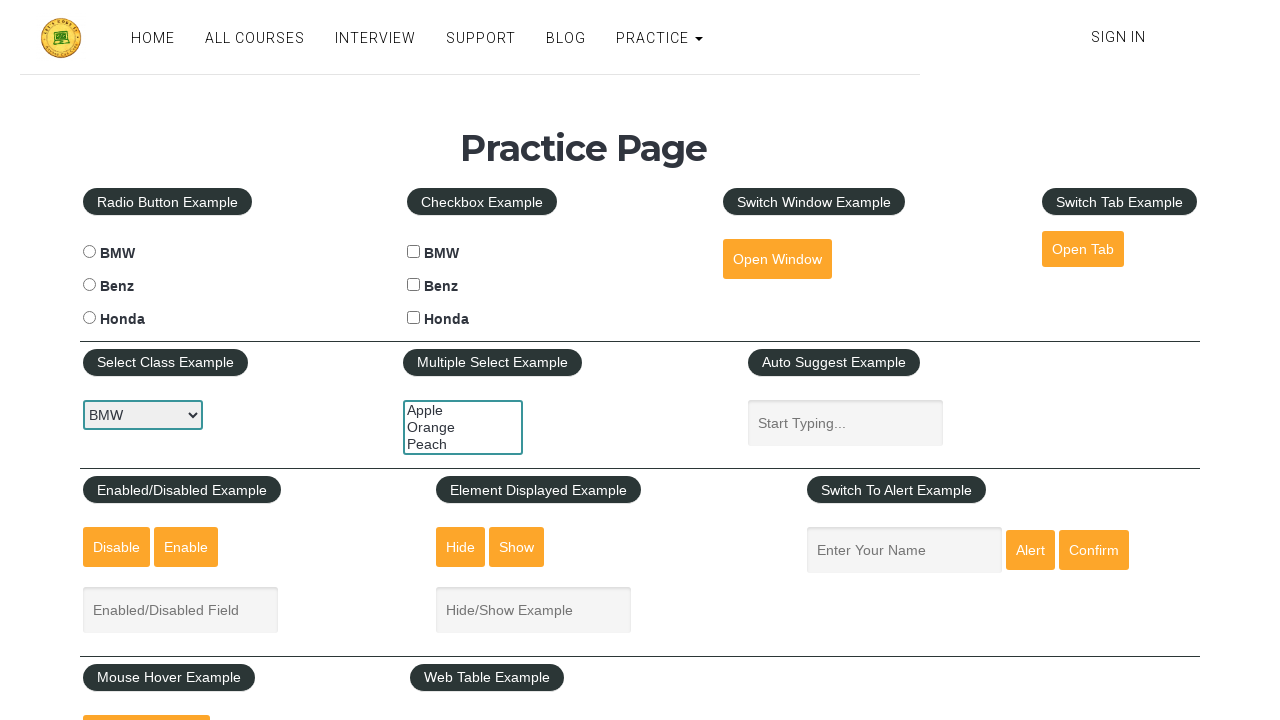

Refreshed page using reload()
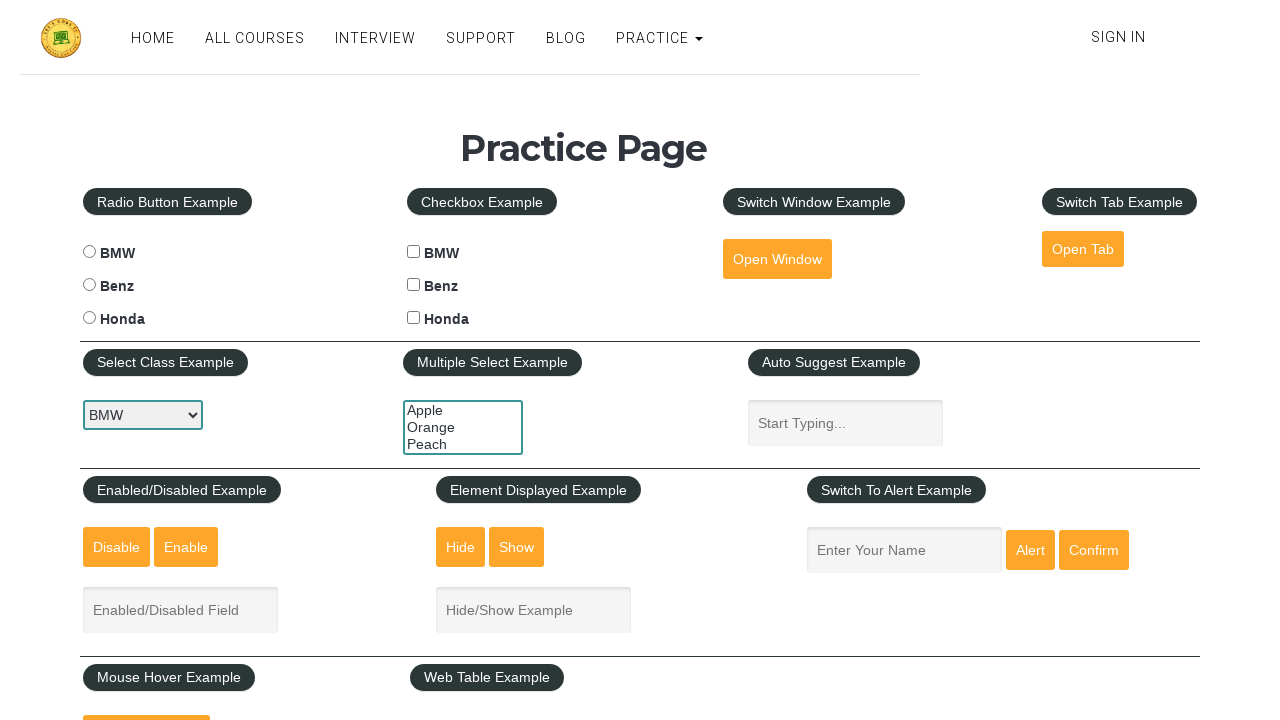

Refreshed page by navigating to current URL
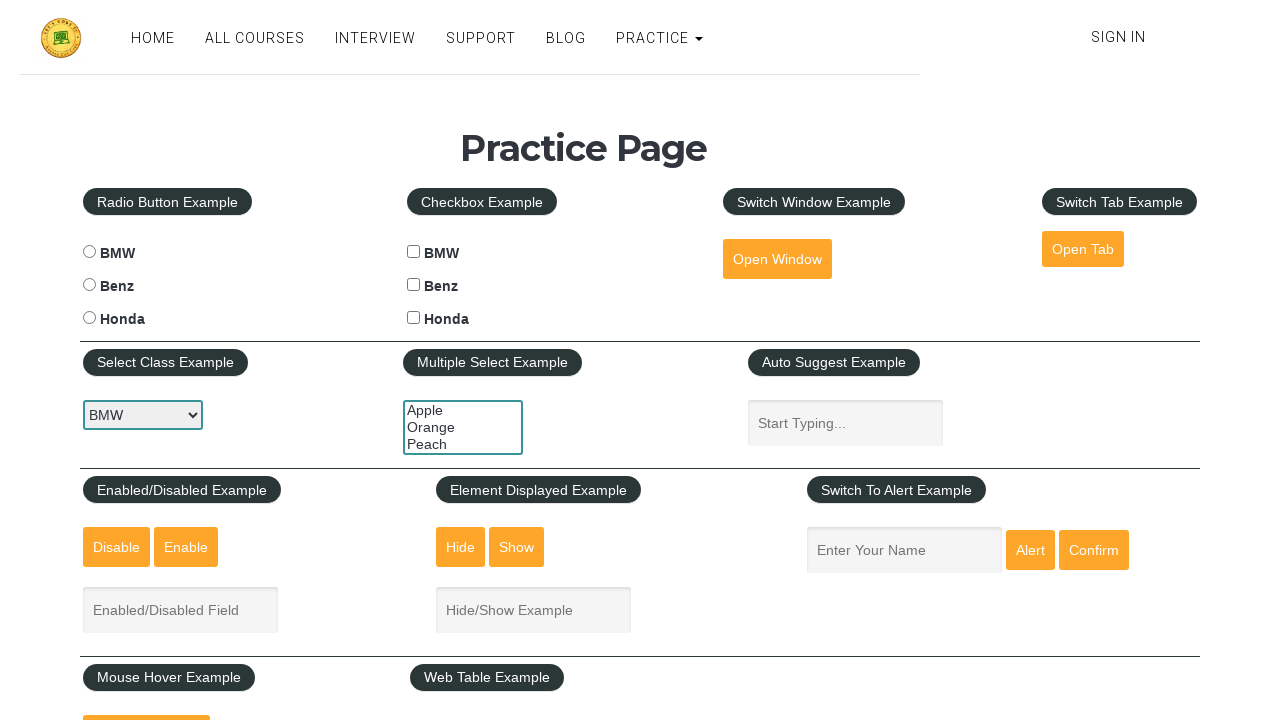

Navigated to support page at https://www.letskodeit.com/support
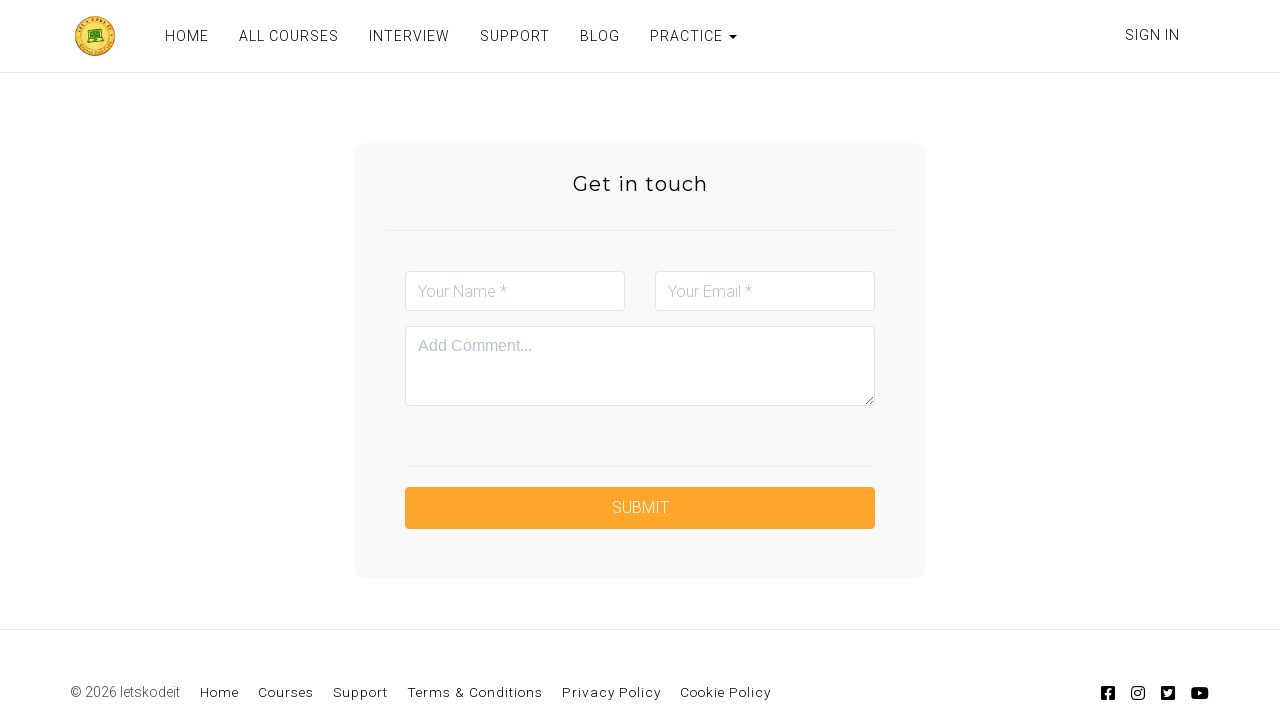

Navigated back one step in browser history
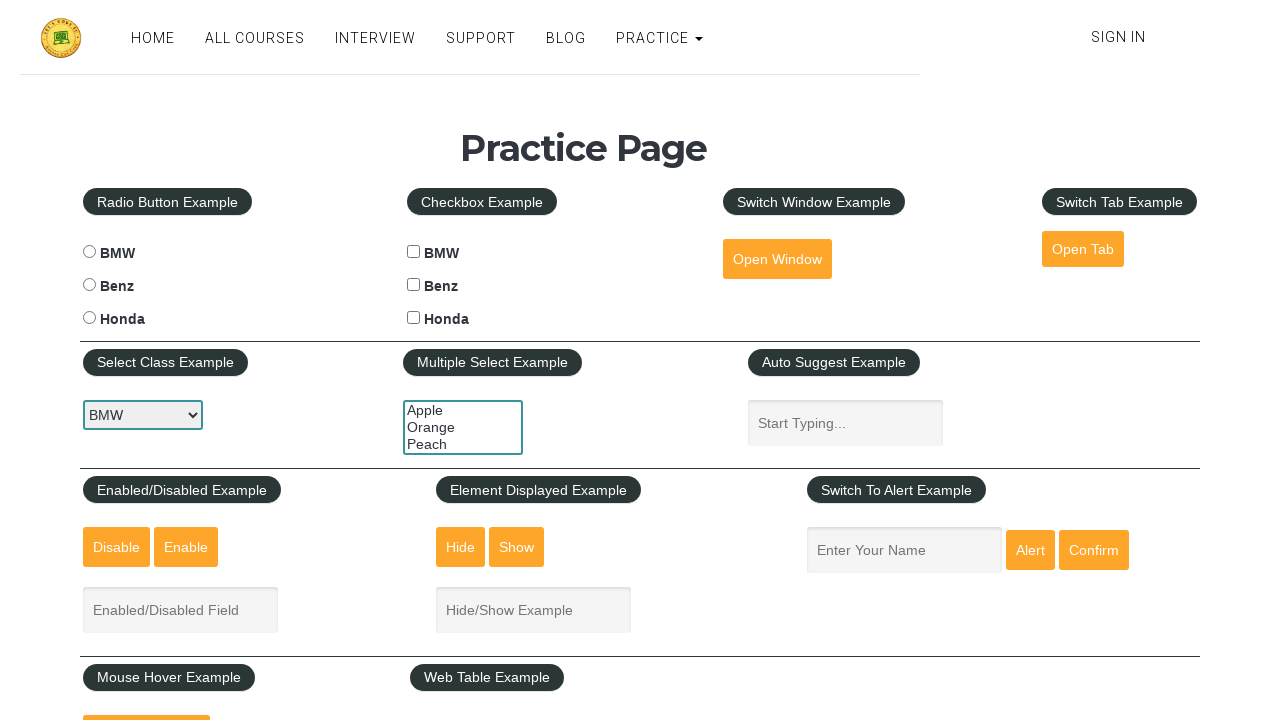

Navigated forward one step in browser history
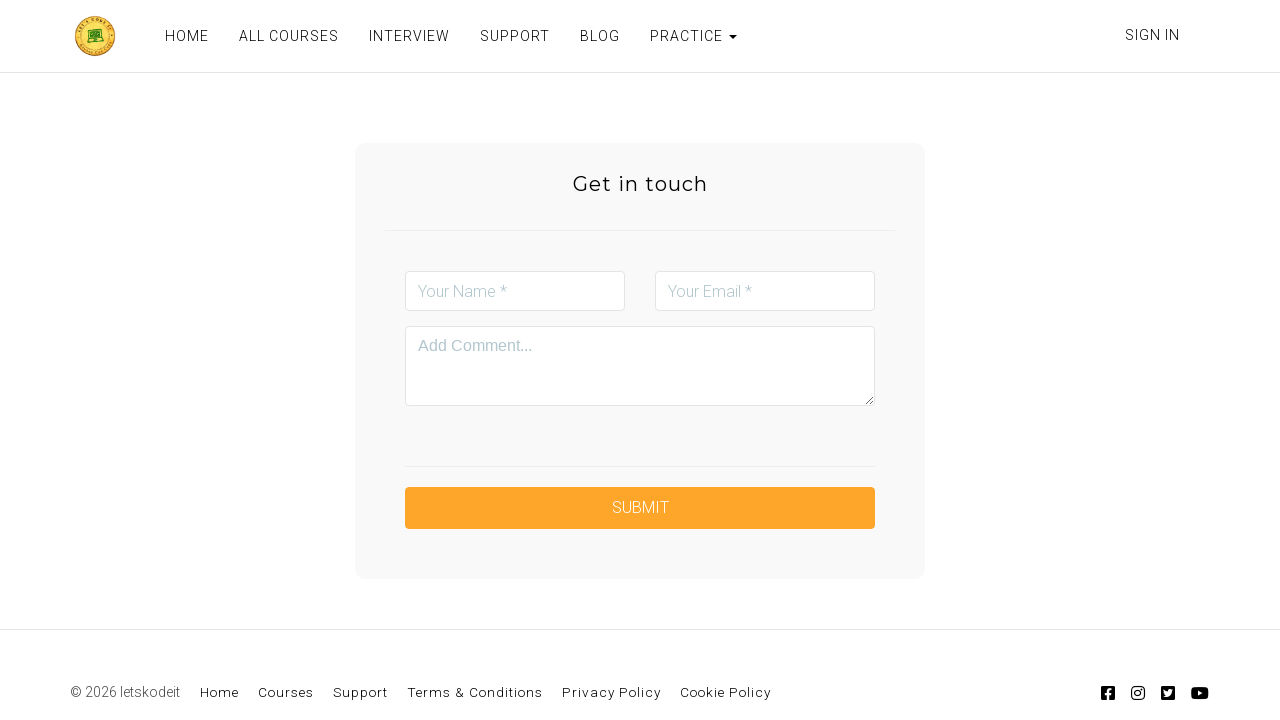

Retrieved page source content
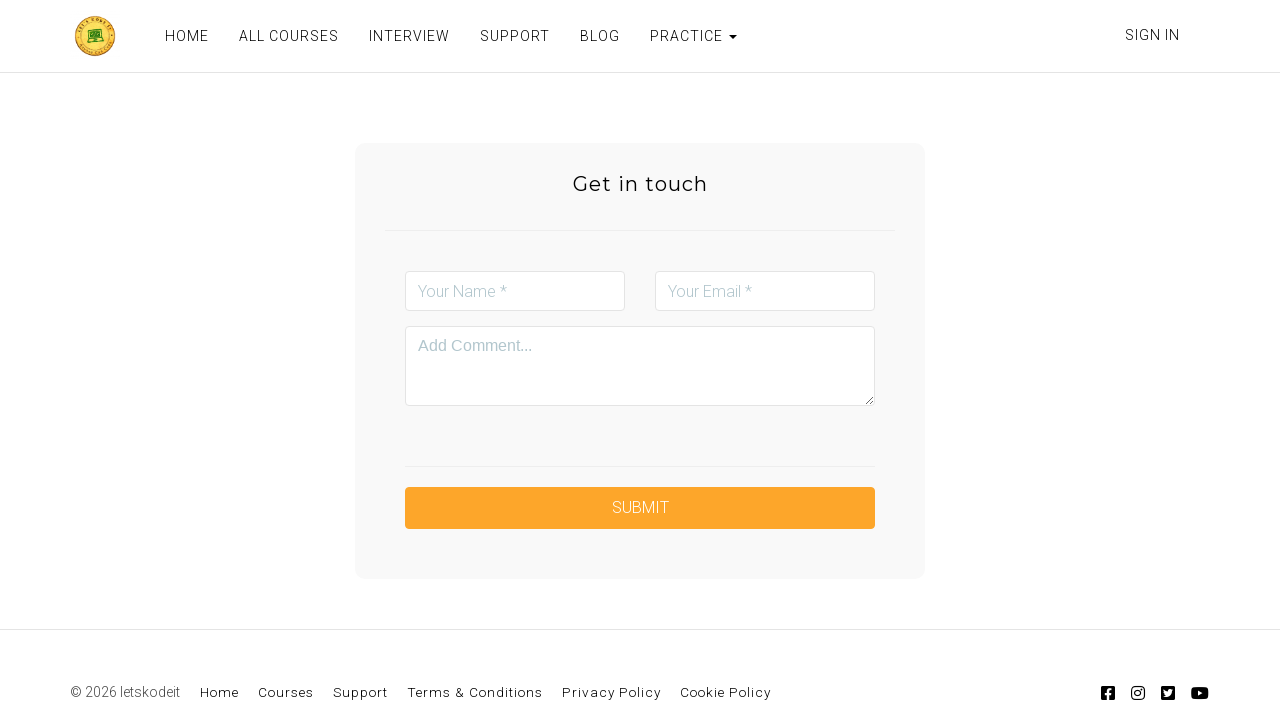

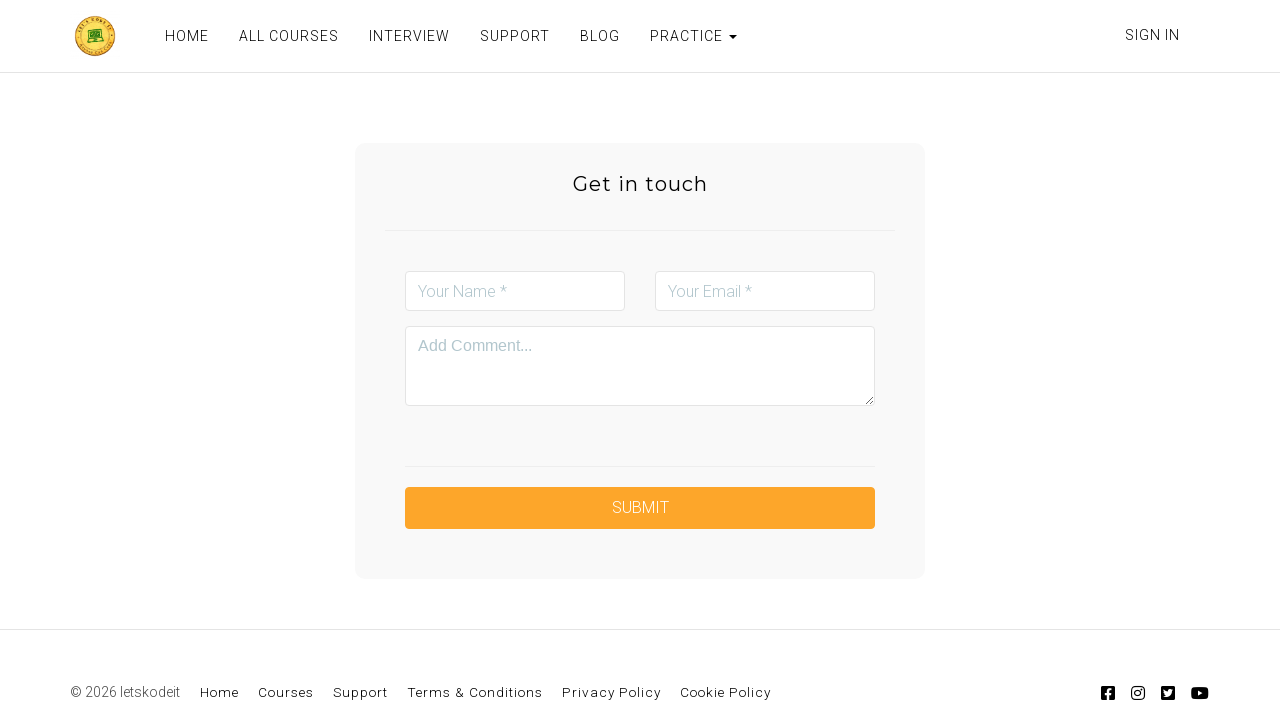